Tests basic browser navigation by navigating to a demo page and performing refresh, back, and forward navigation actions

Starting URL: https://admin-demo.nopcommerce.com/

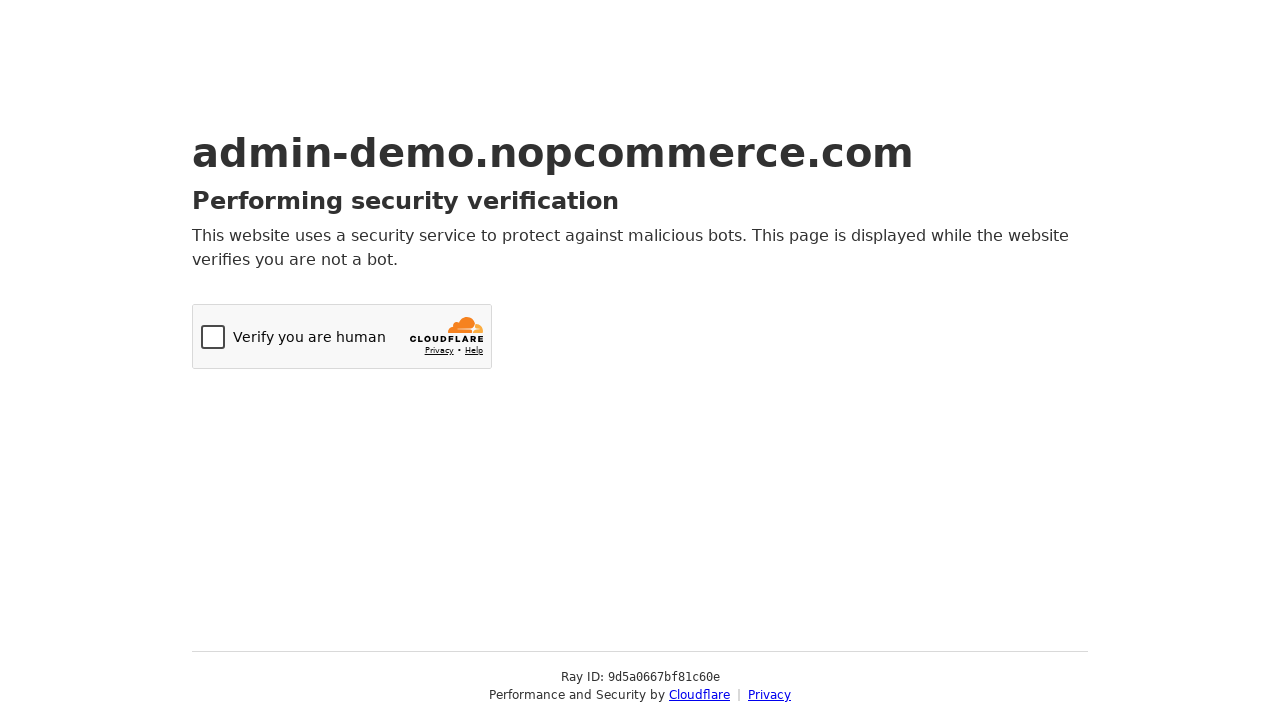

Reloaded the demo page
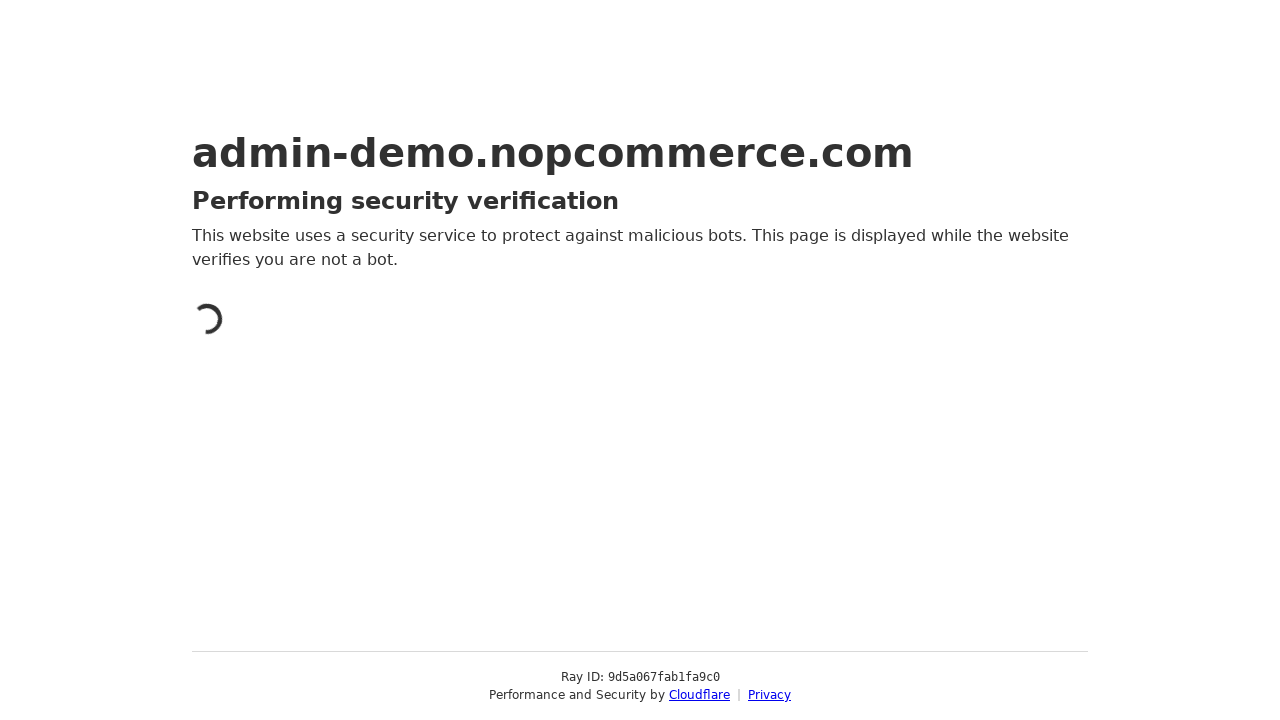

Navigated back in browser history
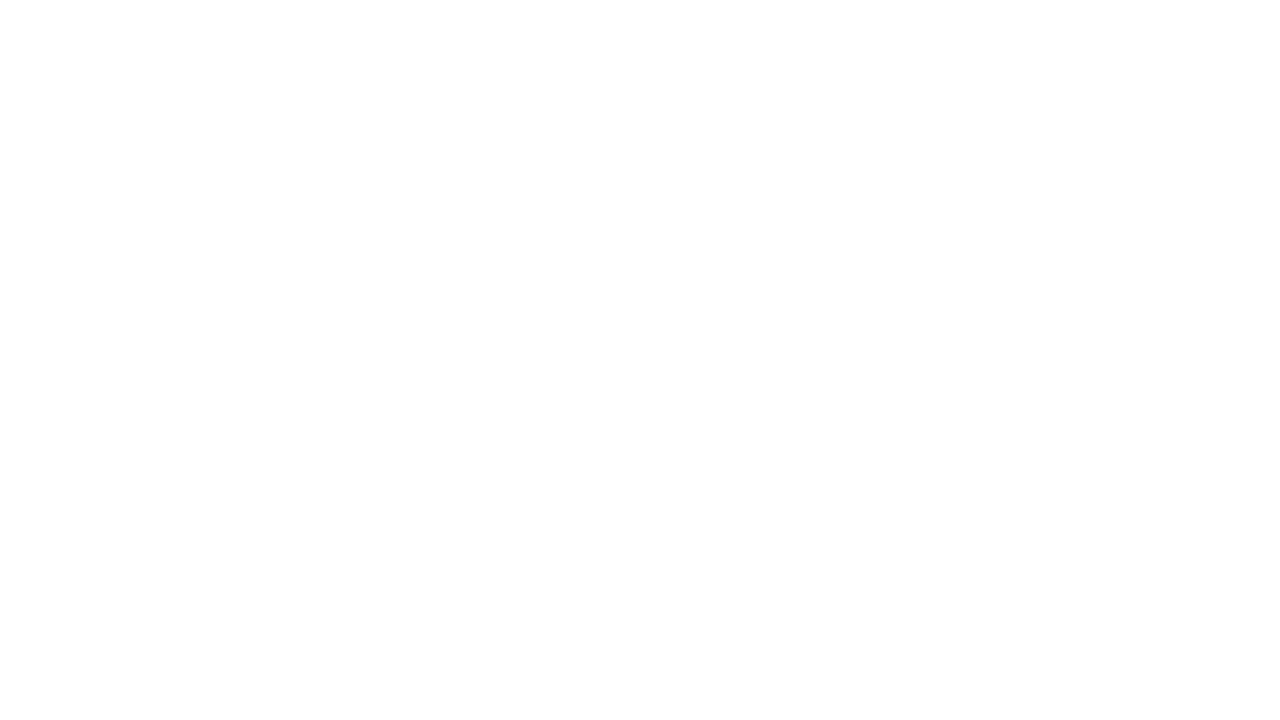

Navigated forward in browser history
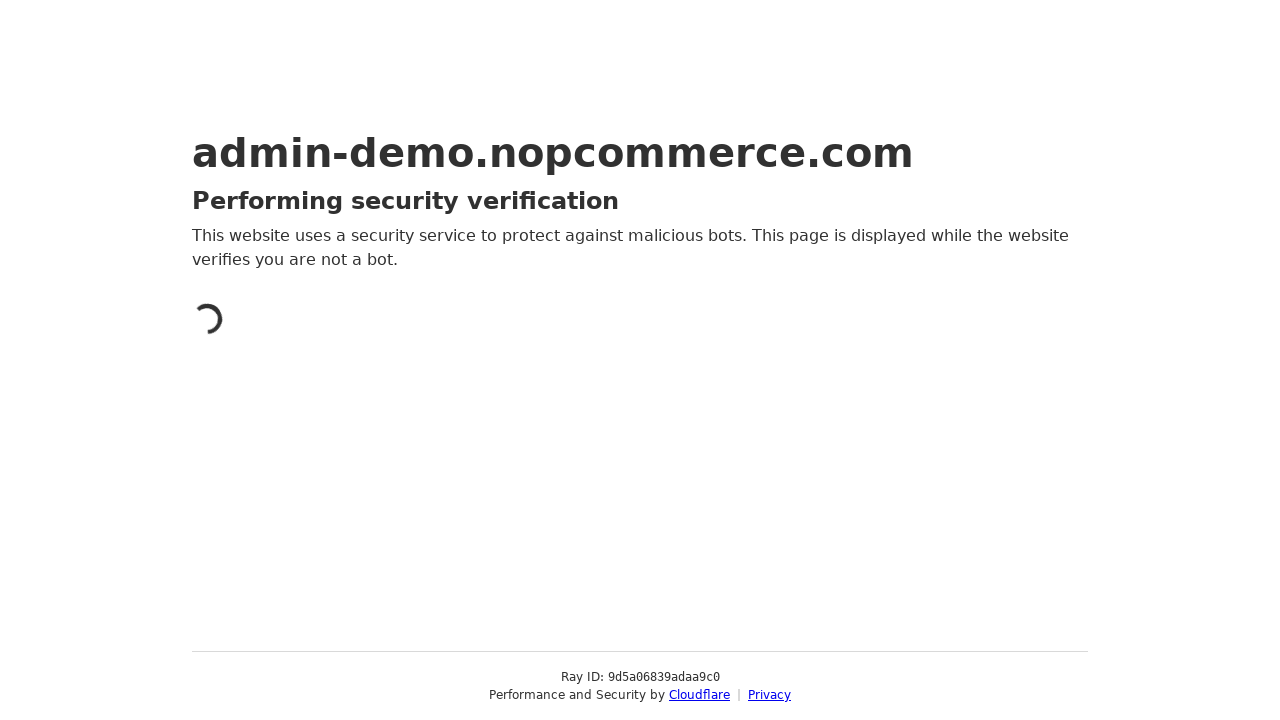

Page finished loading
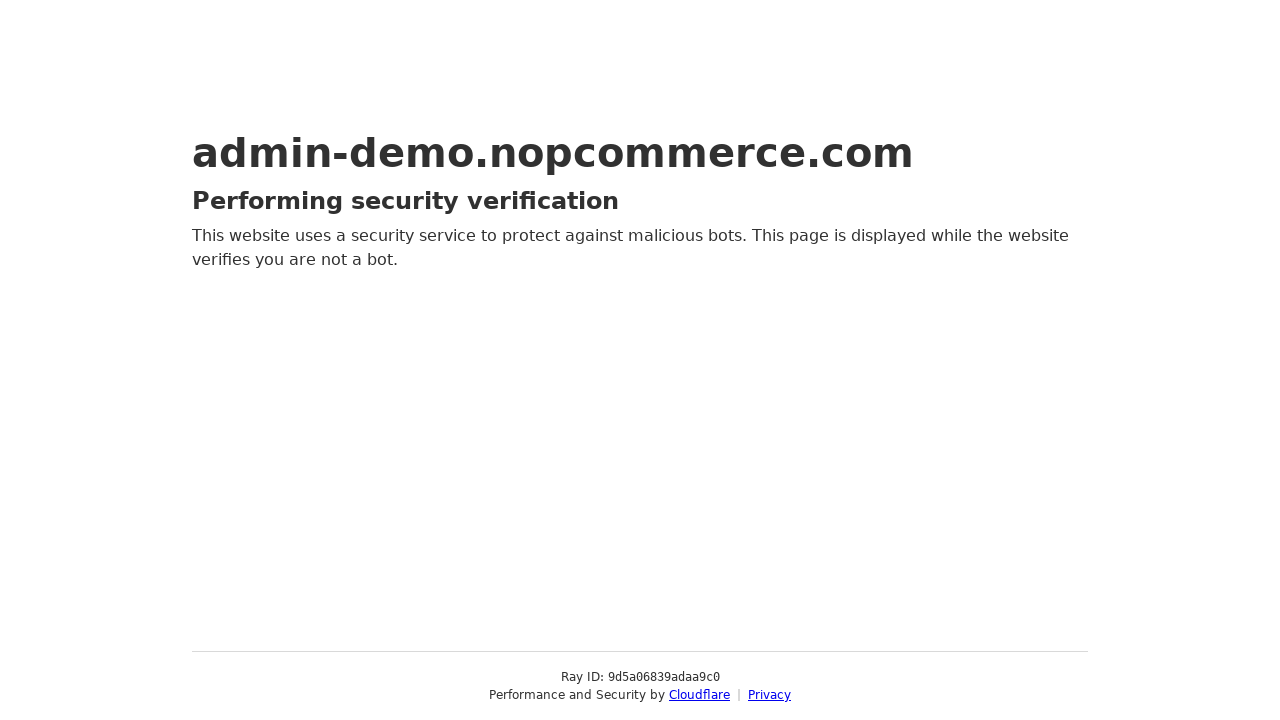

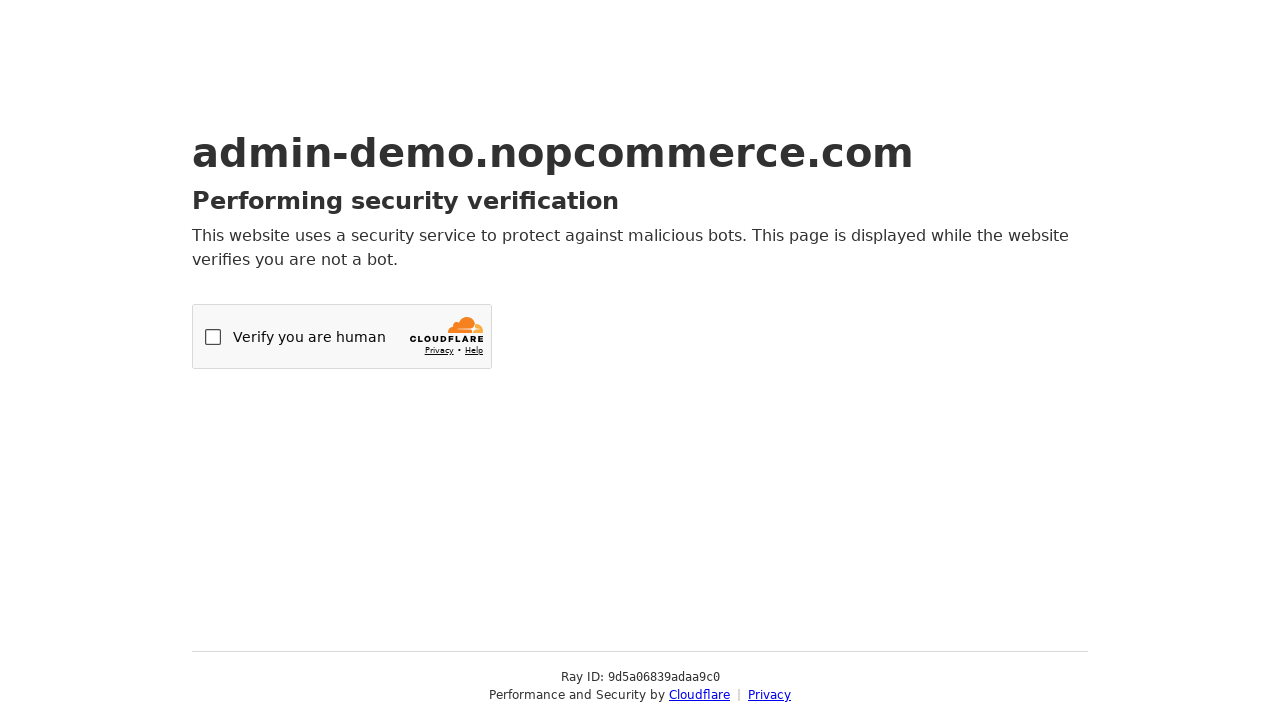